Tests mouse hover functionality by hovering over an element to reveal a dropdown menu and then clicking on the "Reload" option

Starting URL: https://rahulshettyacademy.com/AutomationPractice/

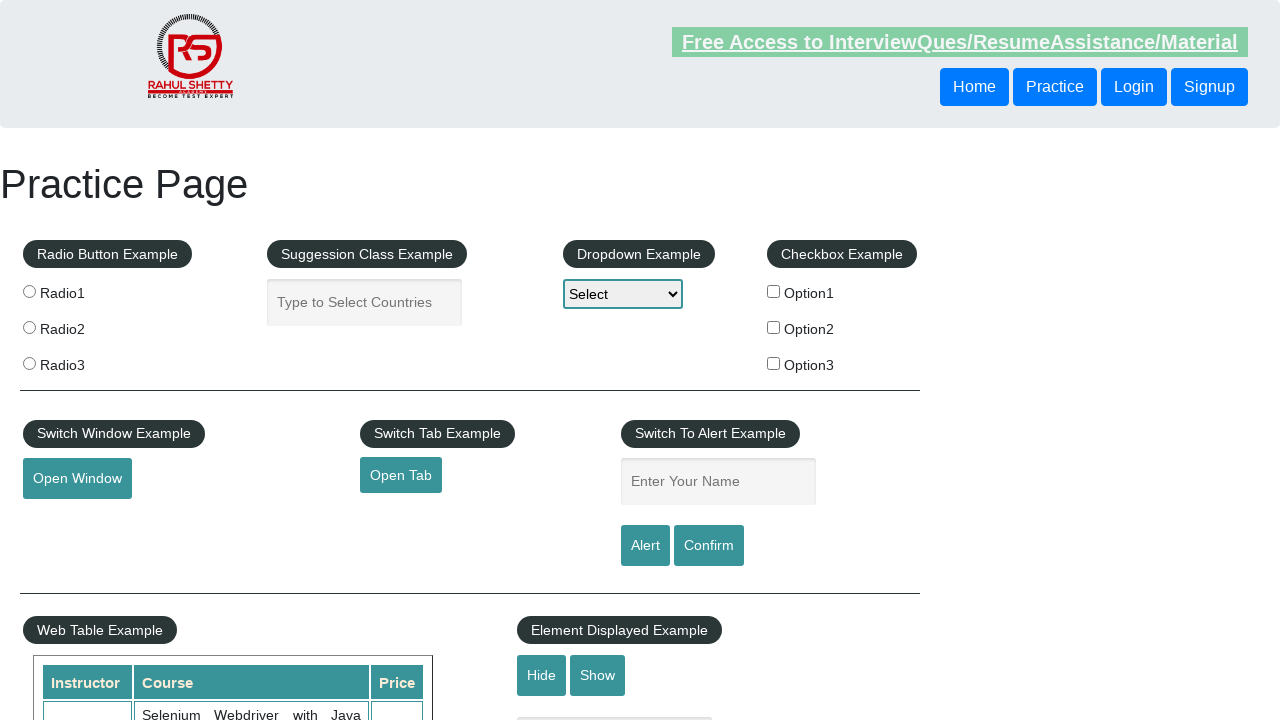

Hovered over mouse hover element to reveal dropdown menu at (83, 361) on #mousehover
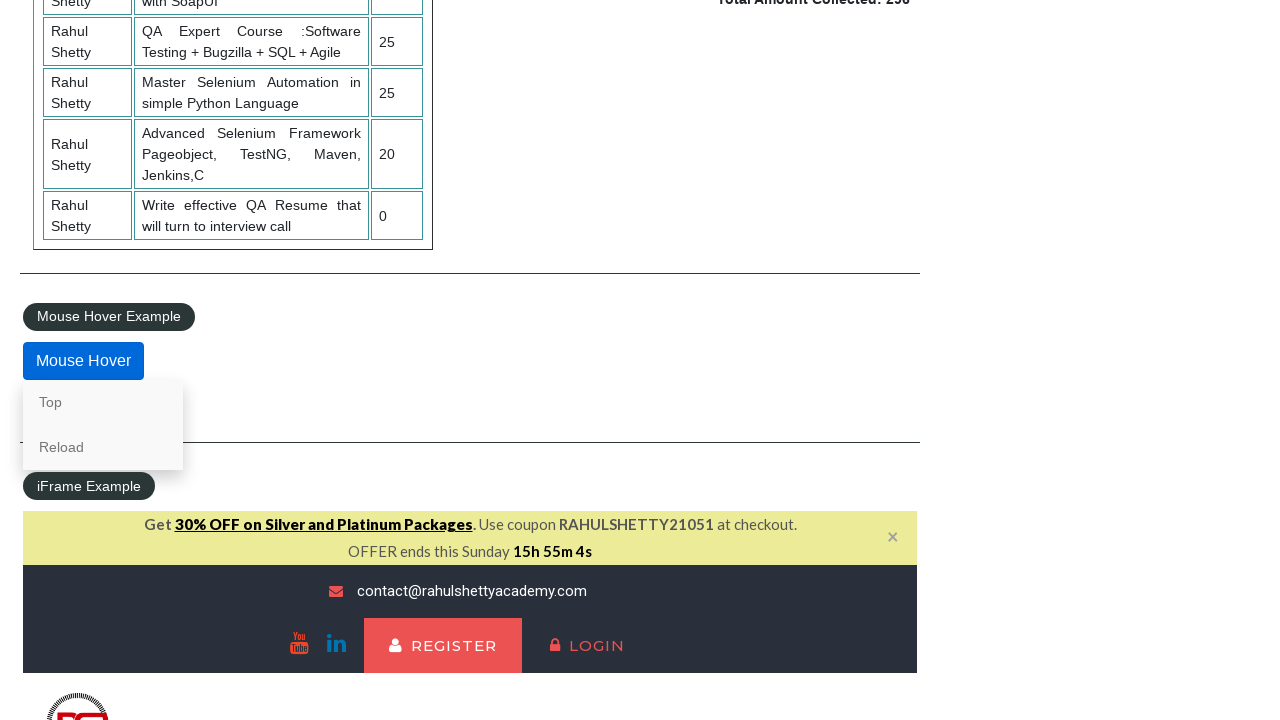

Clicked on the 'Reload' option in the hover menu at (103, 447) on text=Reload
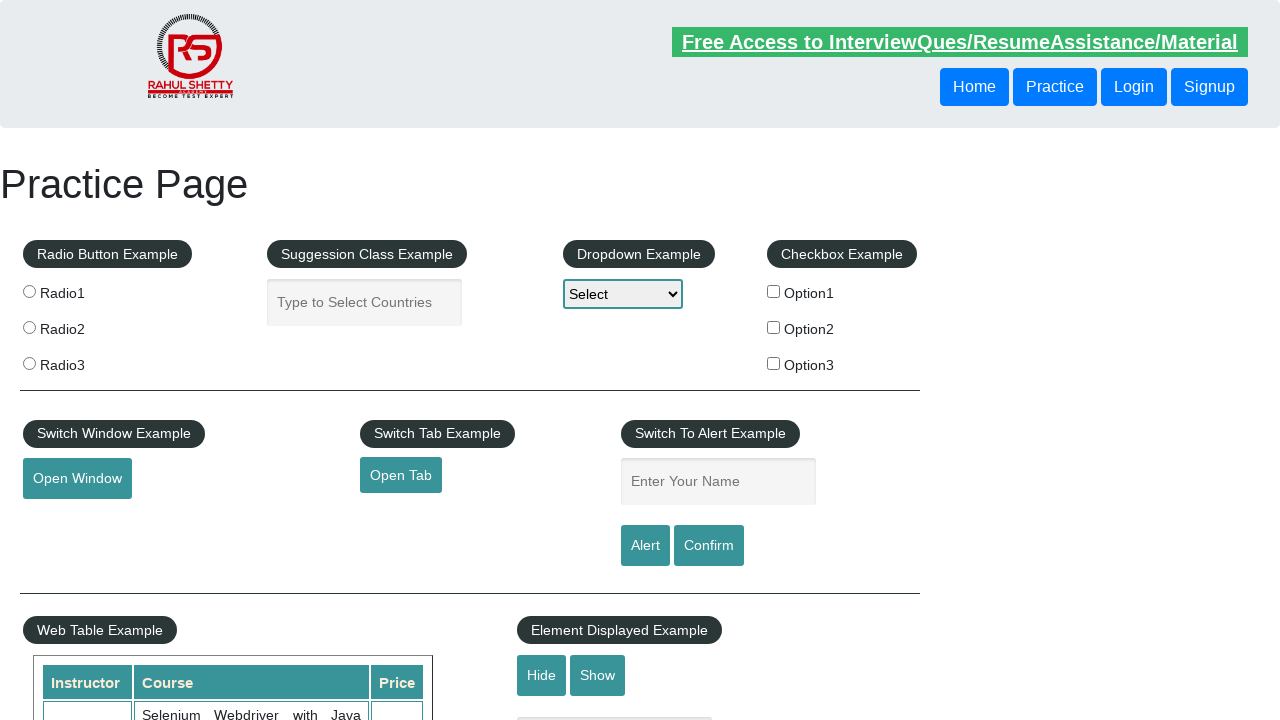

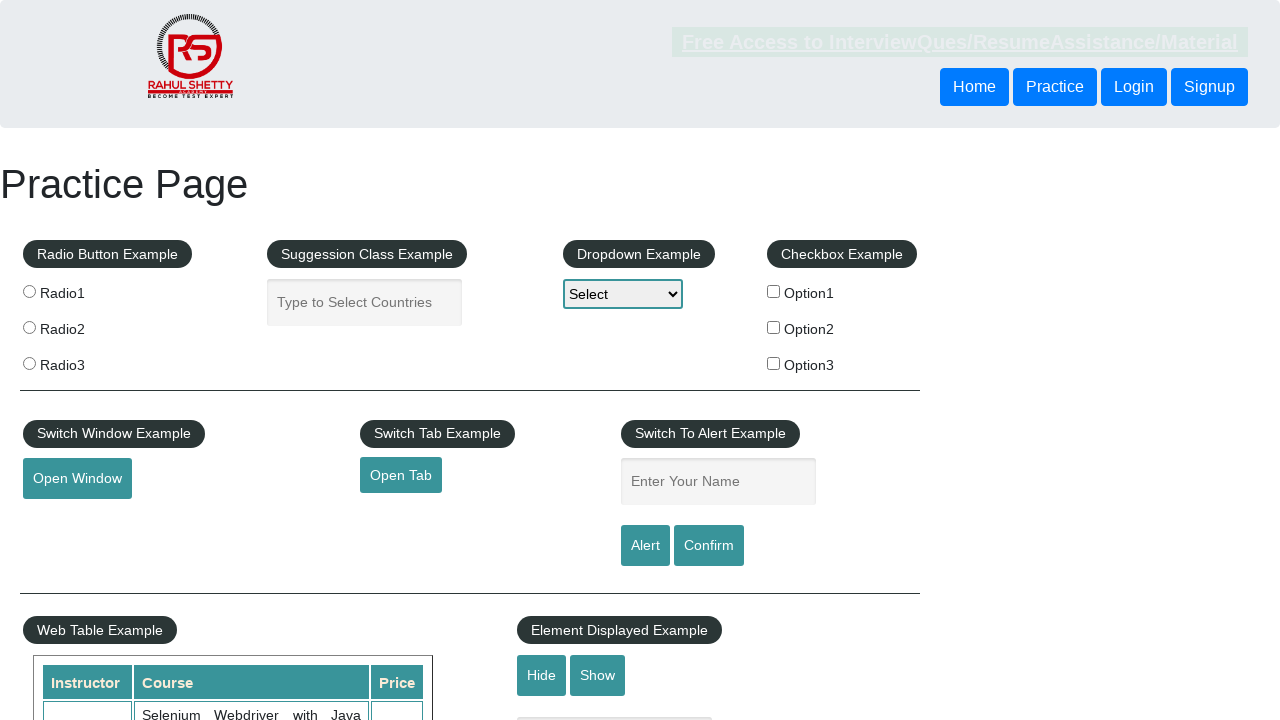